Tests the calculator's clear button functionality by pressing a non-numeric symbol (+) followed by the clear button (c)

Starting URL: https://www.online-calculator.com/full-screen-calculator/

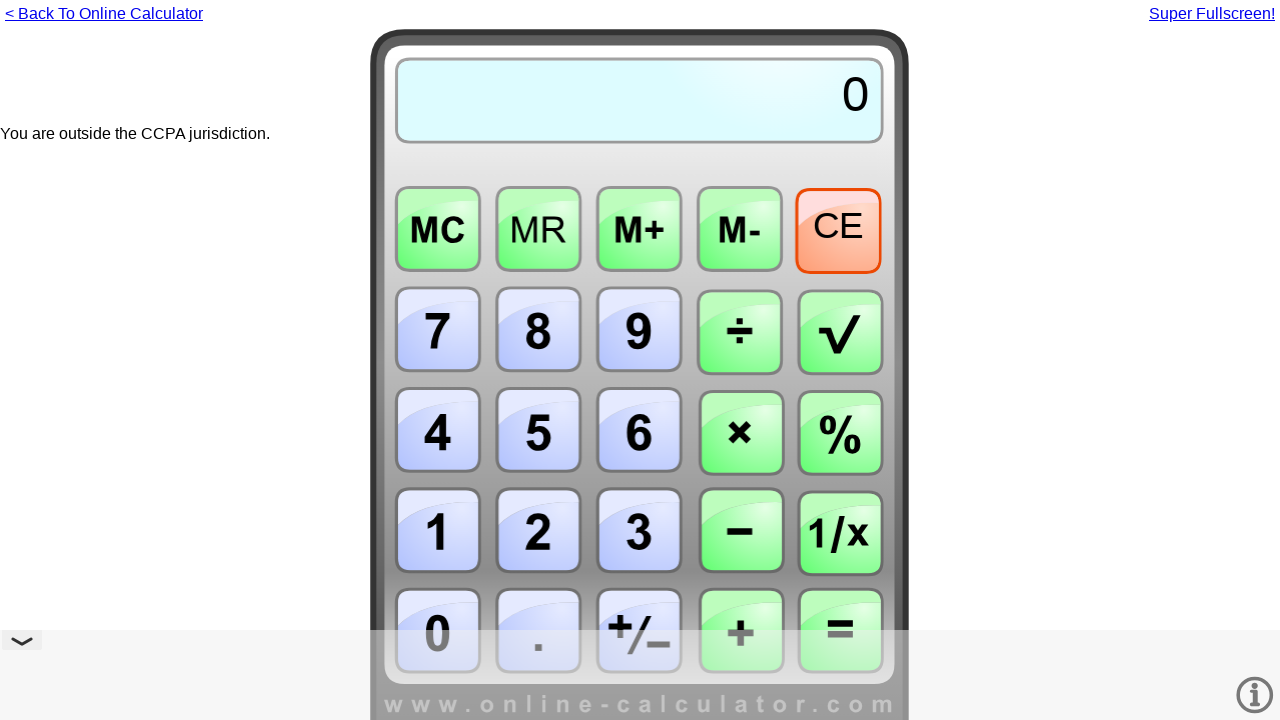

Pressed plus symbol (+) on calculator
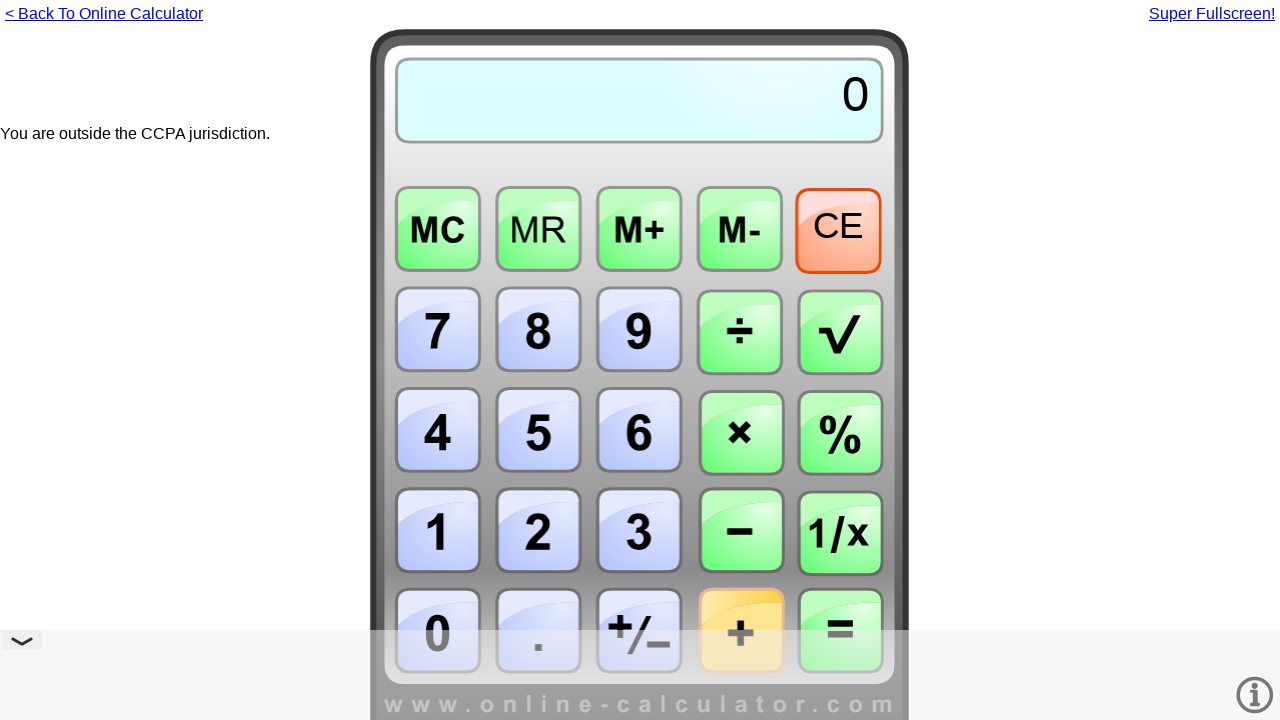

Pressed clear button (c) to test clear functionality
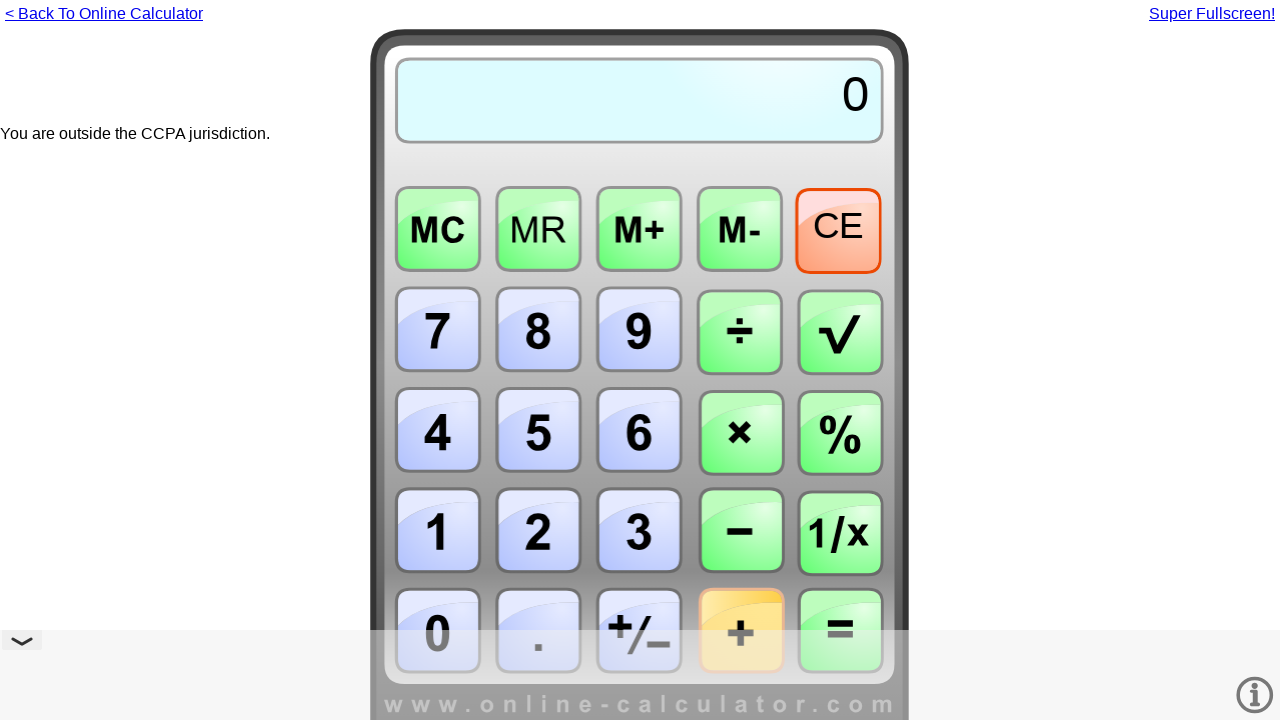

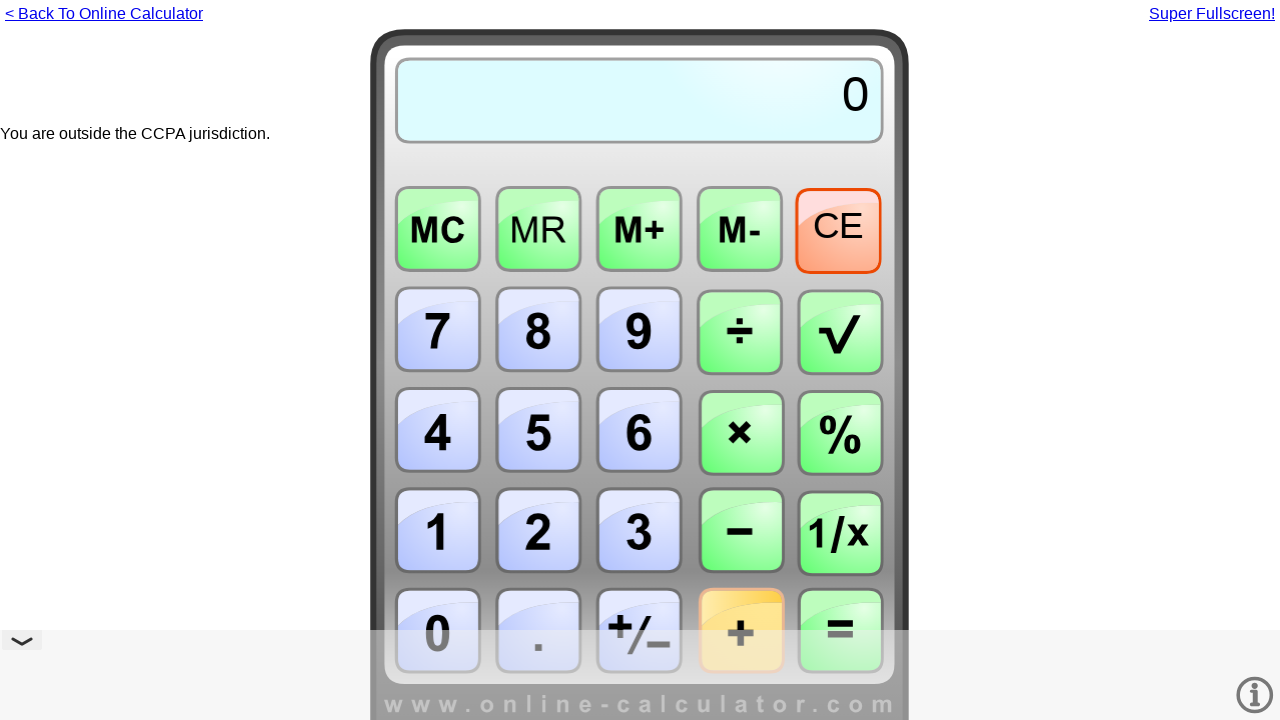